Tests file upload functionality by selecting a file, clicking the upload button, and verifying the "File Uploaded!" success message is displayed.

Starting URL: https://the-internet.herokuapp.com/upload

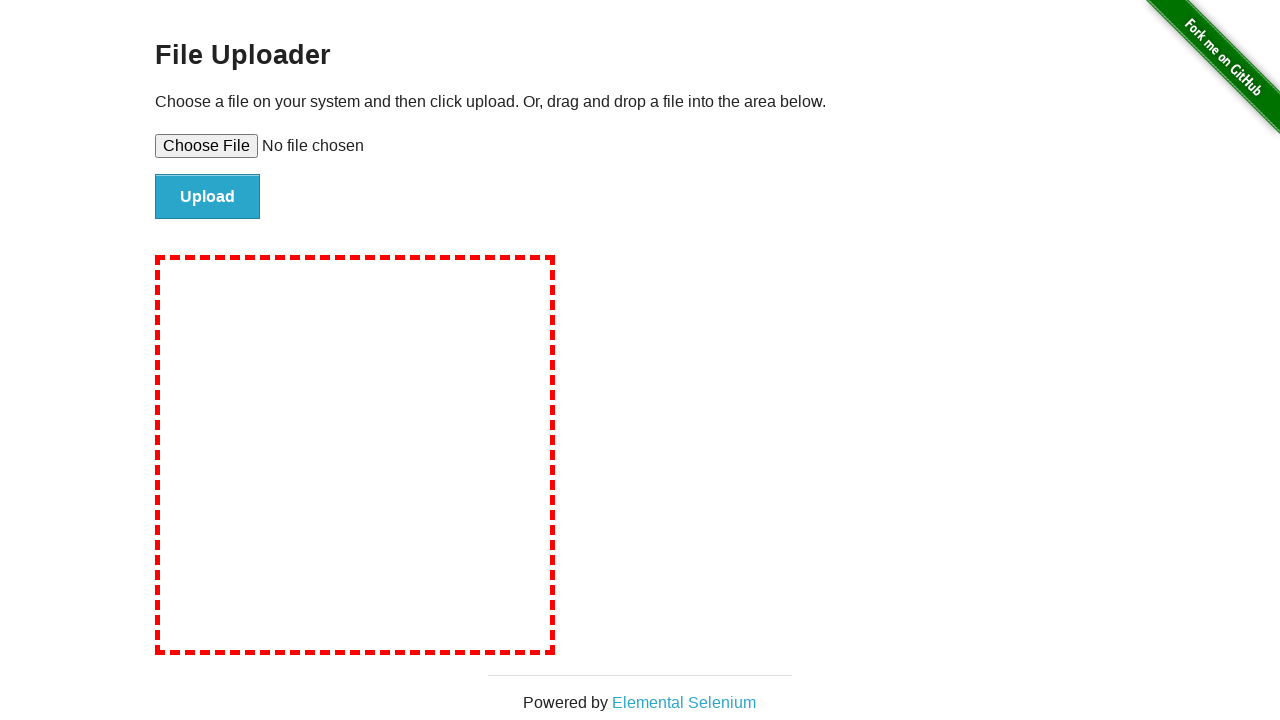

Created temporary test file for upload
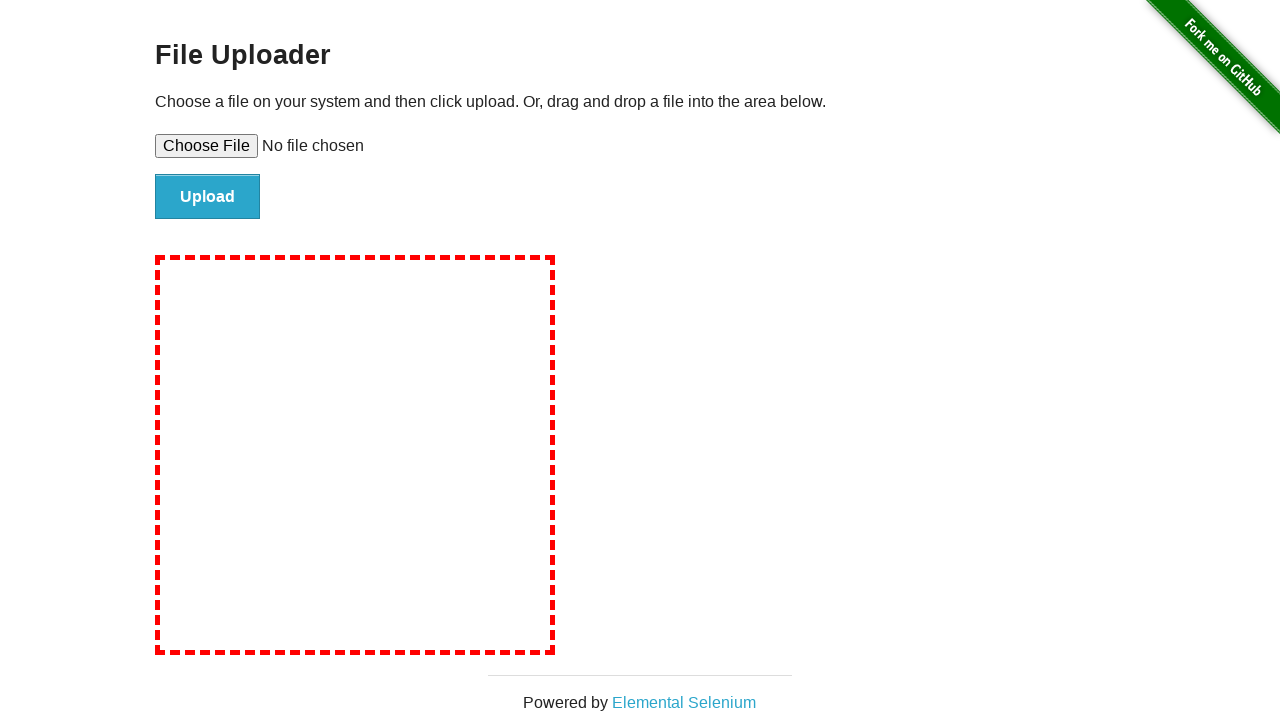

Selected file for upload using file input field
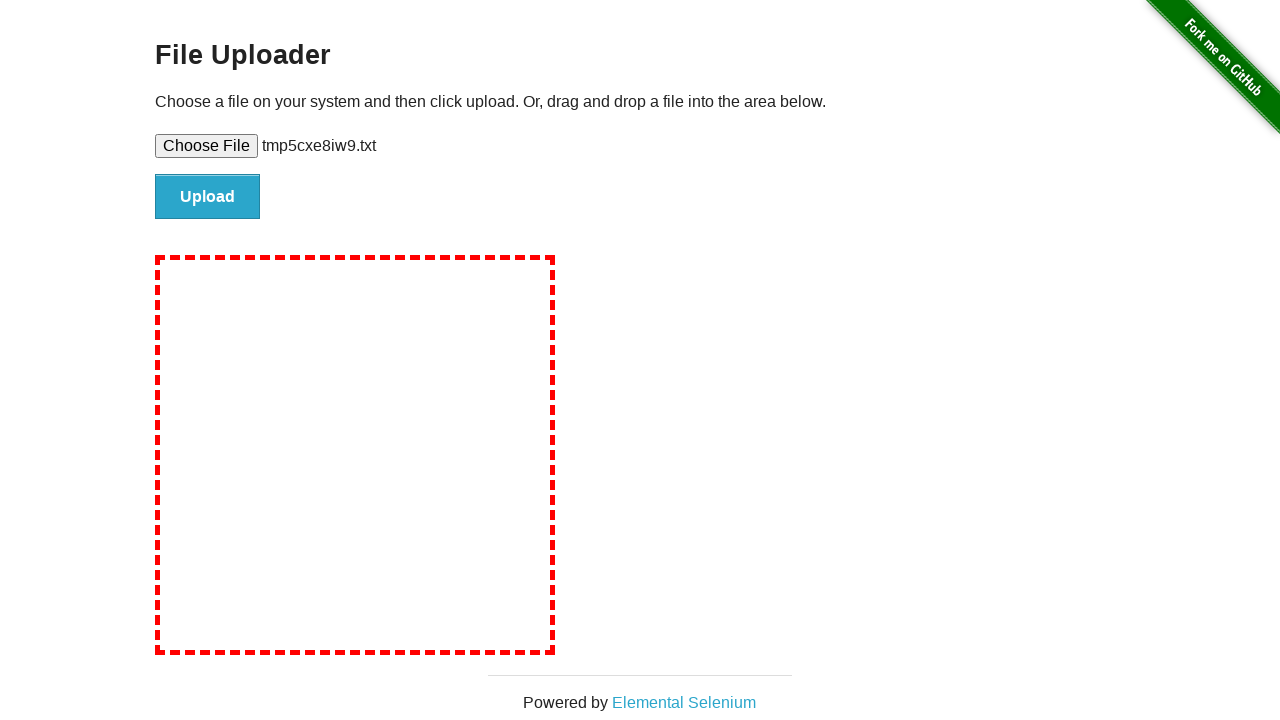

Clicked upload button to submit file at (208, 197) on #file-submit
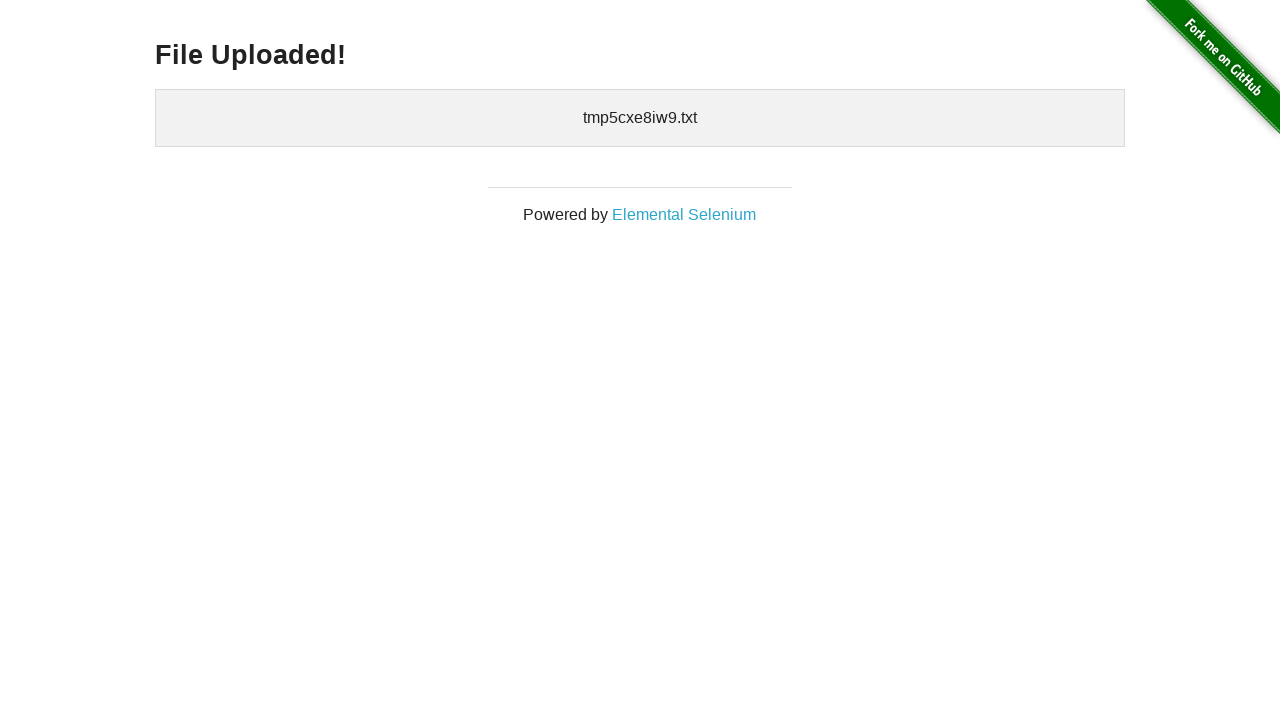

Verified 'File Uploaded!' success message is displayed
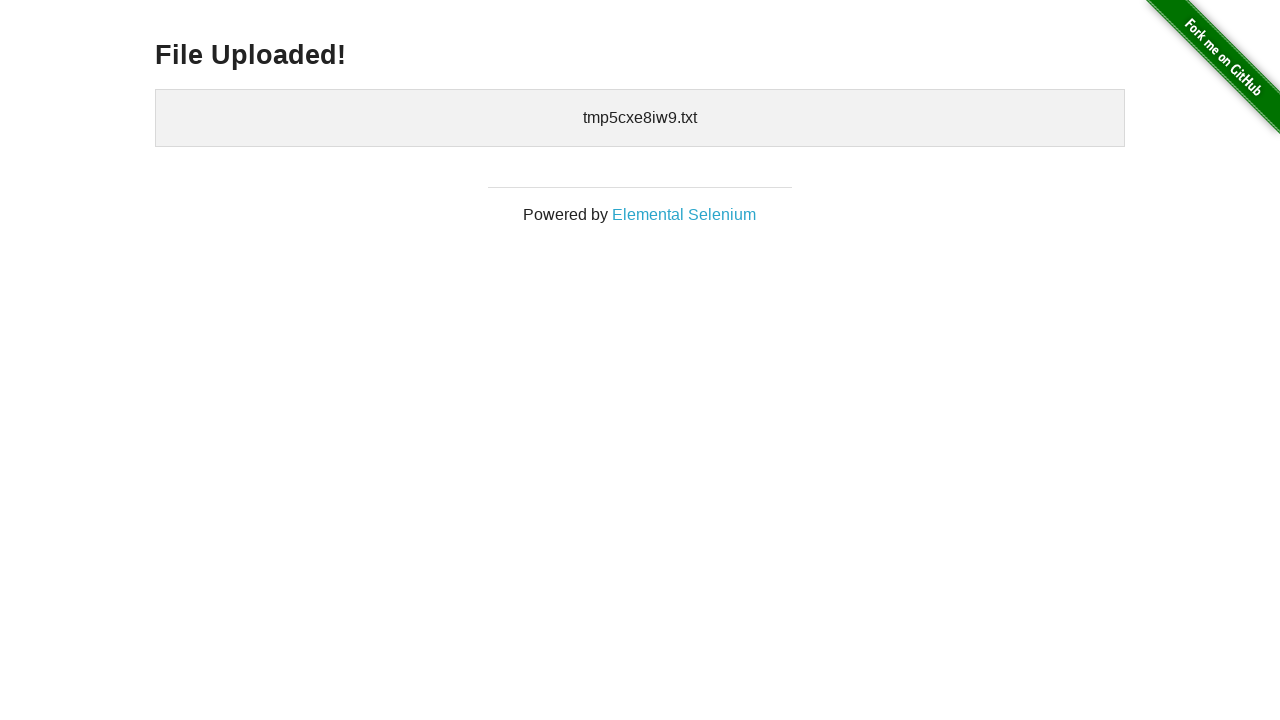

Cleaned up temporary test file
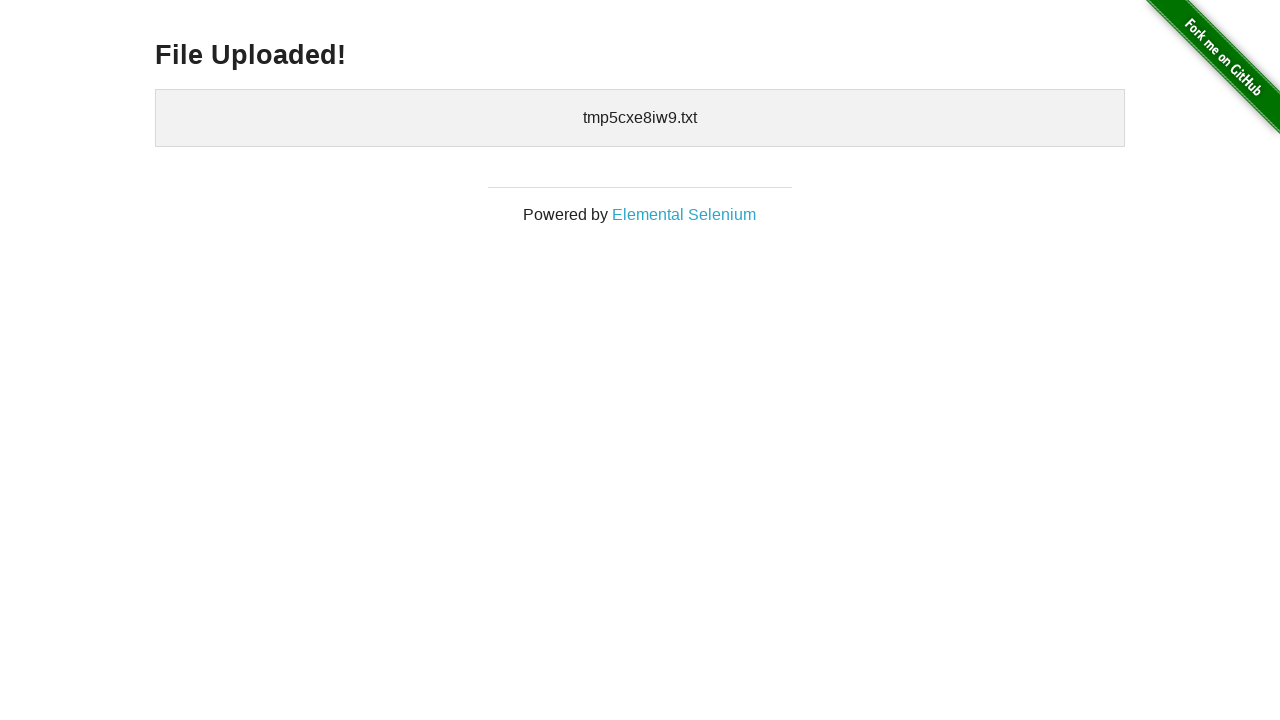

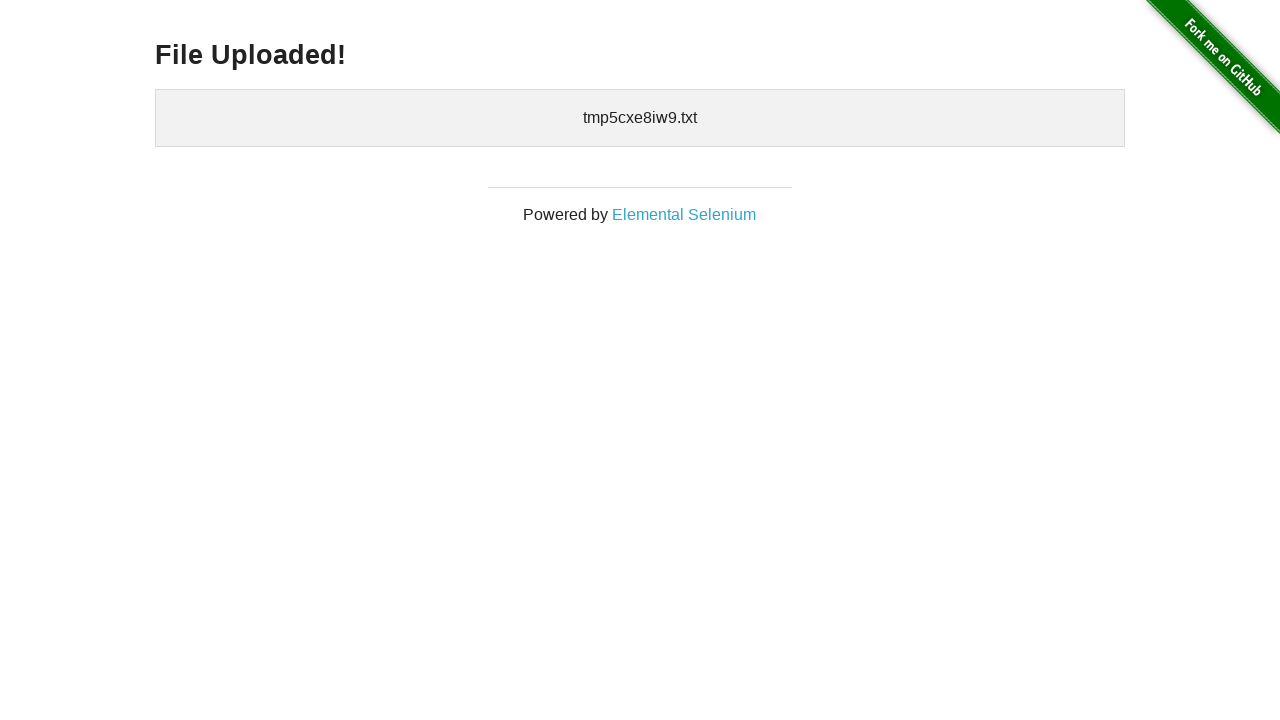